Tests that clicking All filter shows all items regardless of completion status

Starting URL: https://demo.playwright.dev/todomvc

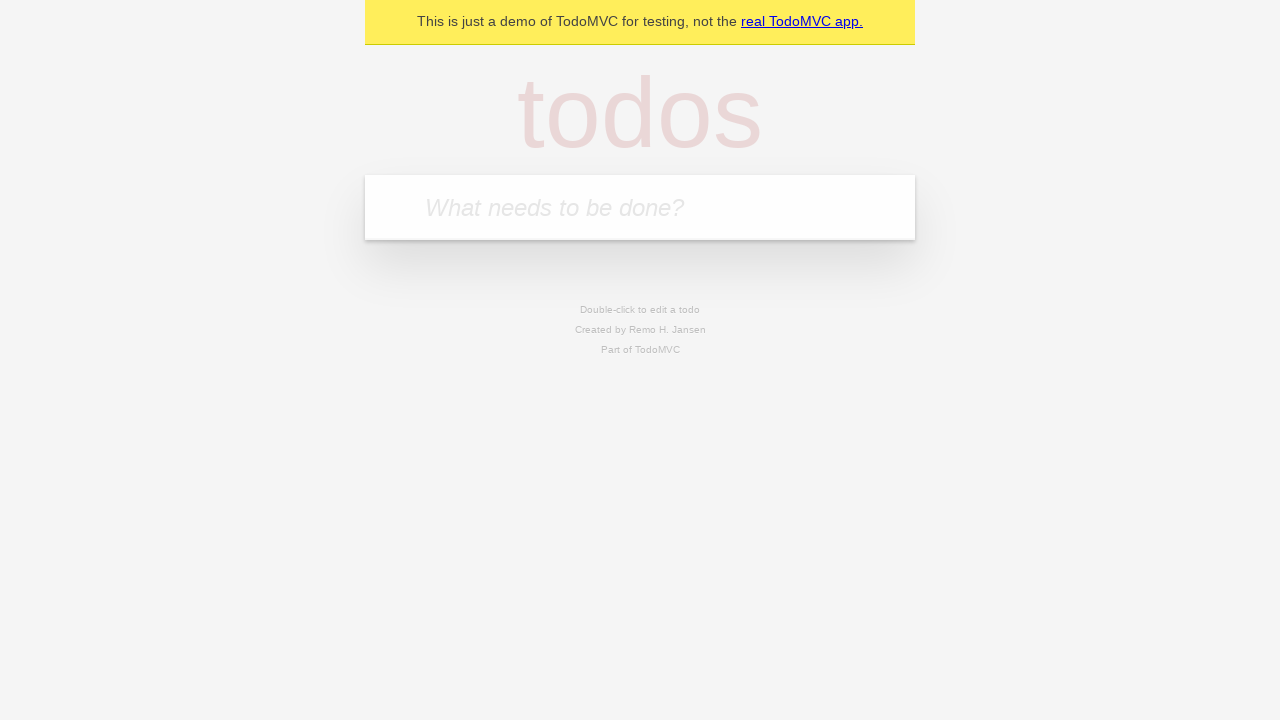

Located the todo input field
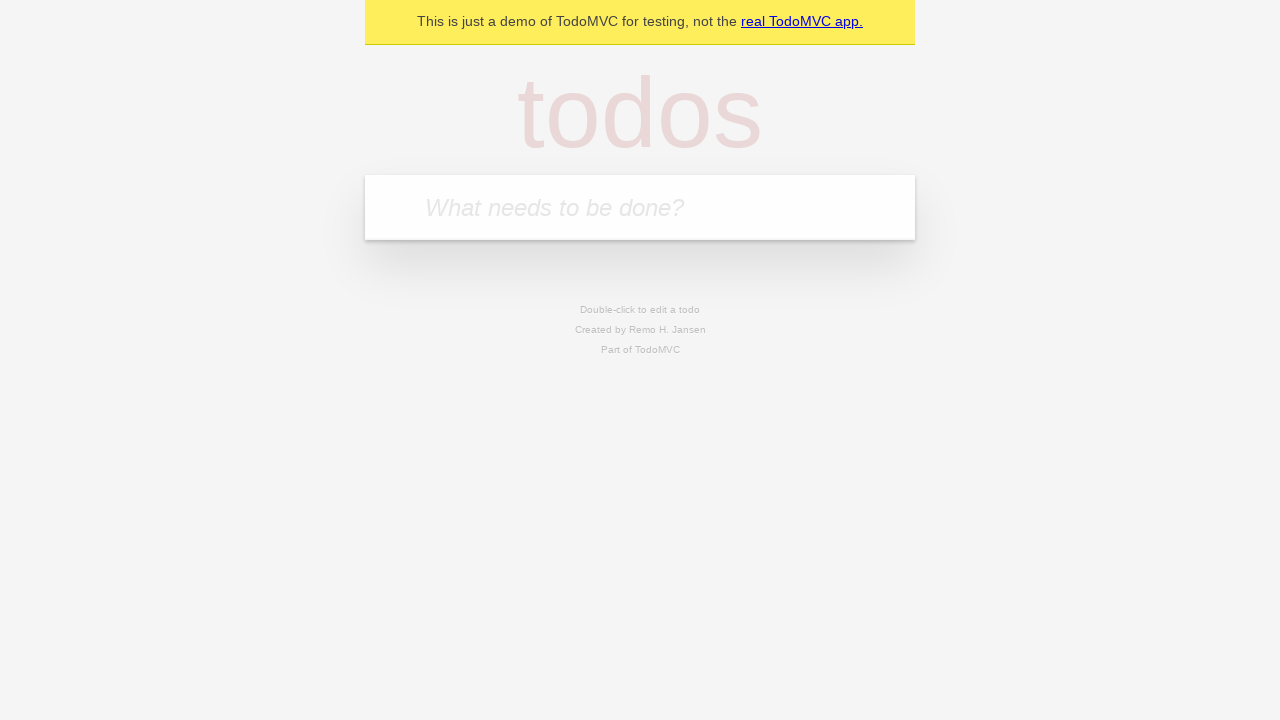

Filled todo input with 'buy some cheese' on internal:attr=[placeholder="What needs to be done?"i]
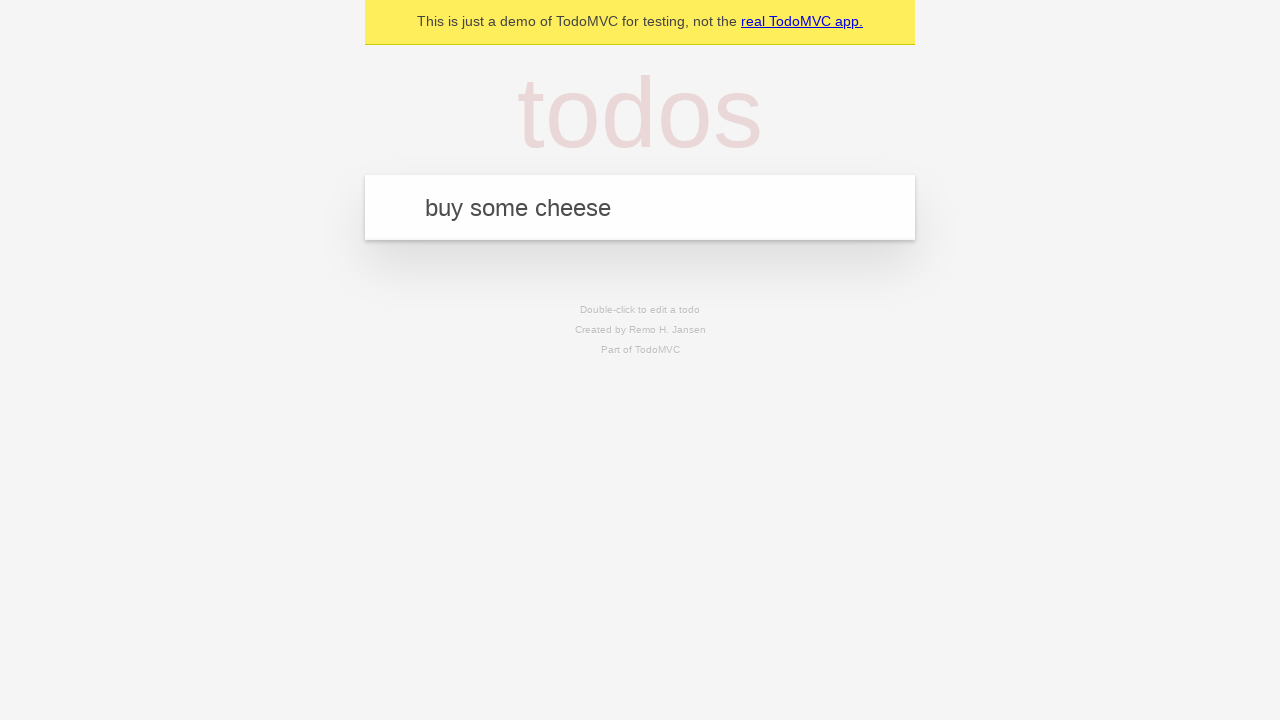

Pressed Enter to create todo 'buy some cheese' on internal:attr=[placeholder="What needs to be done?"i]
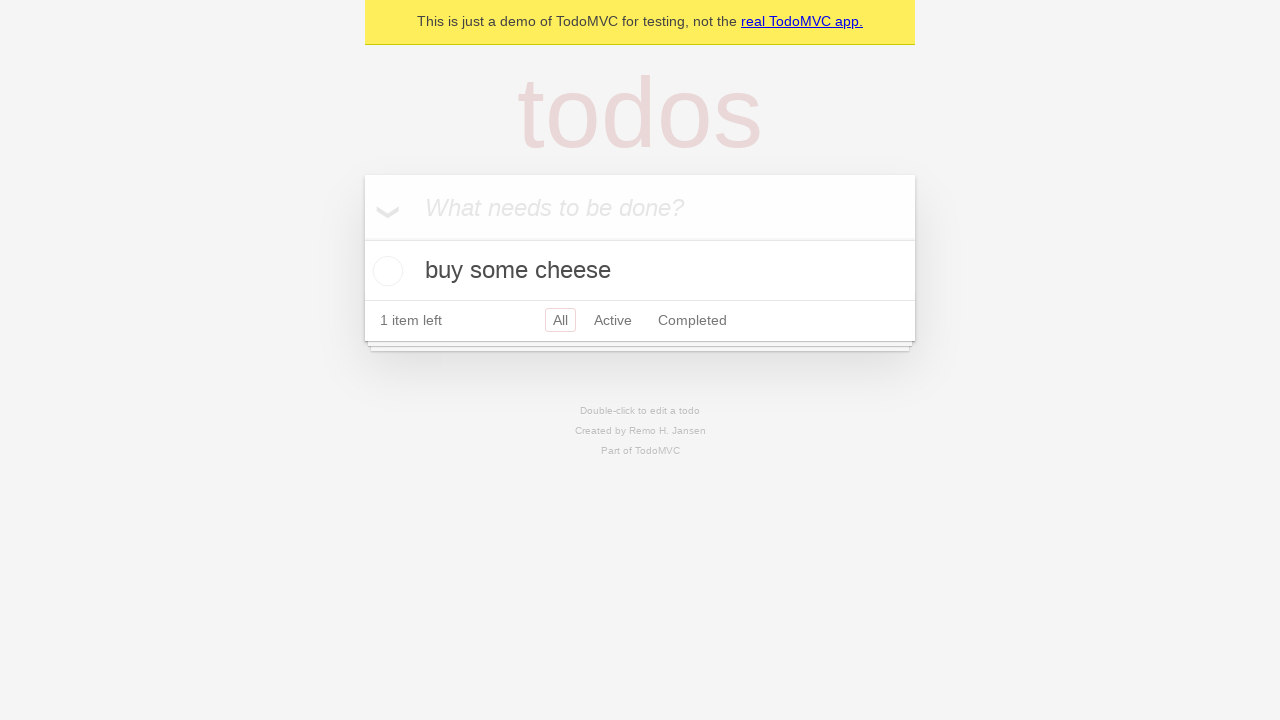

Filled todo input with 'feed the cat' on internal:attr=[placeholder="What needs to be done?"i]
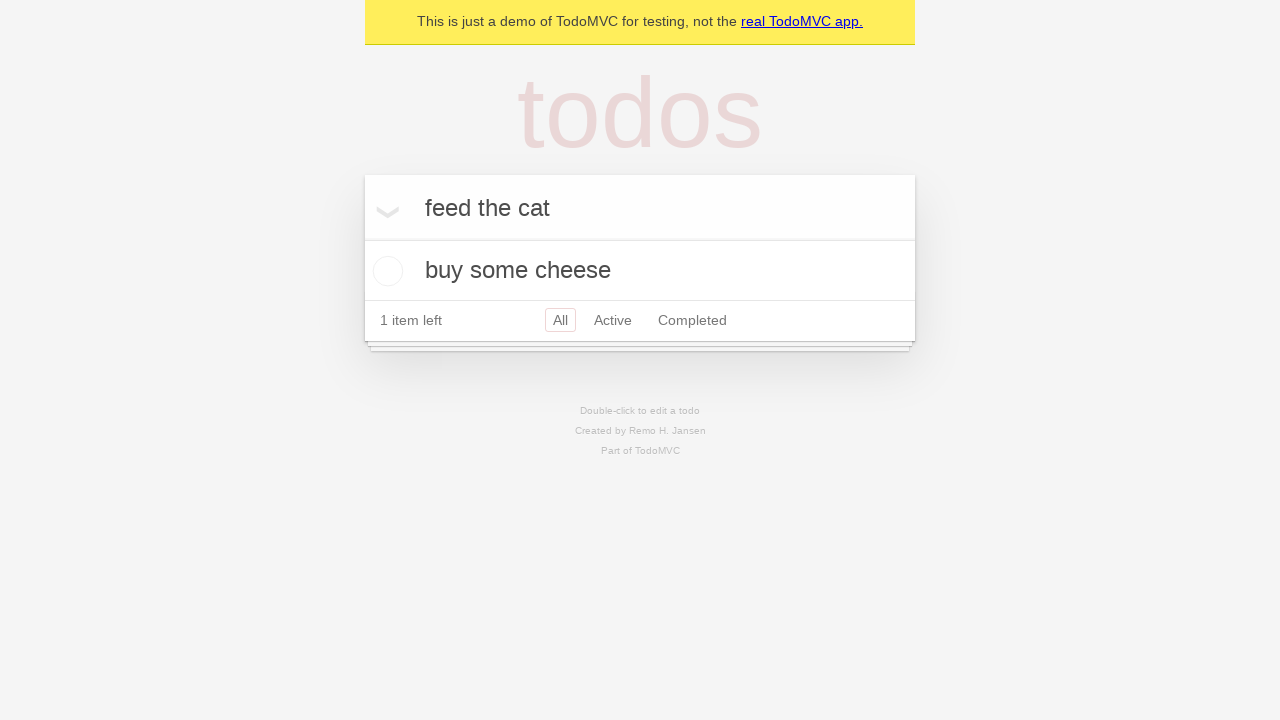

Pressed Enter to create todo 'feed the cat' on internal:attr=[placeholder="What needs to be done?"i]
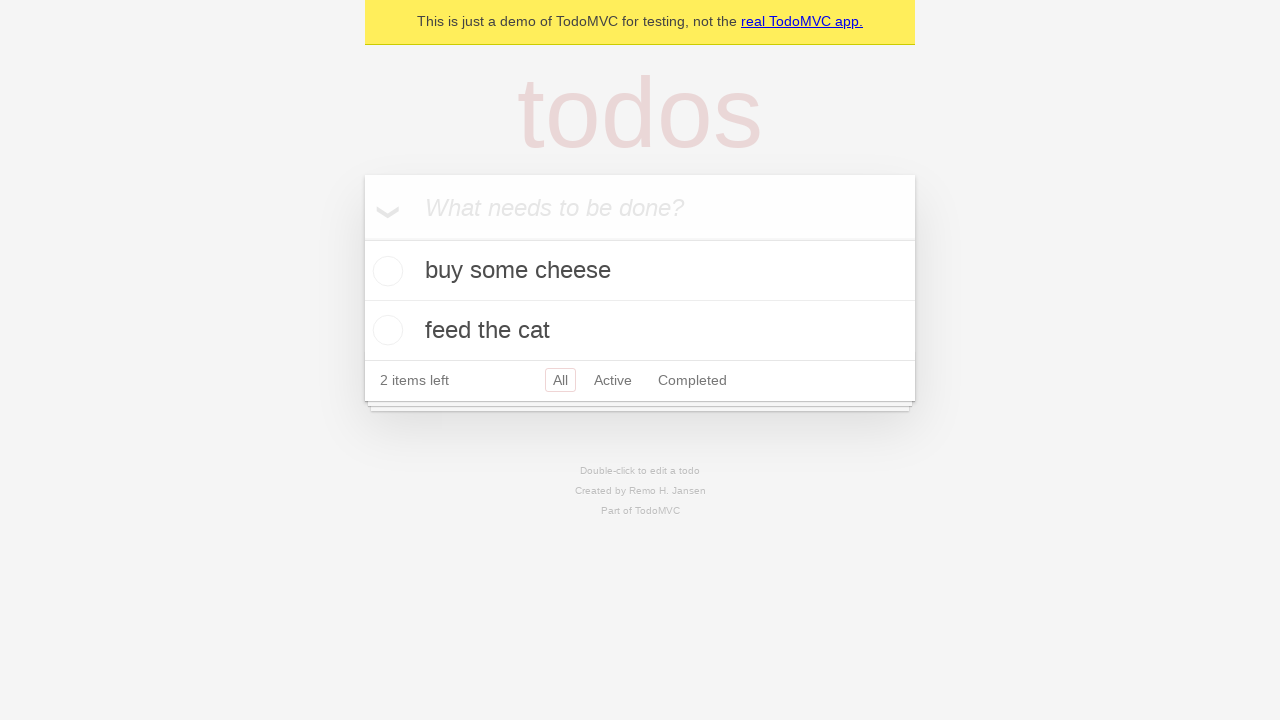

Filled todo input with 'book a doctors appointment' on internal:attr=[placeholder="What needs to be done?"i]
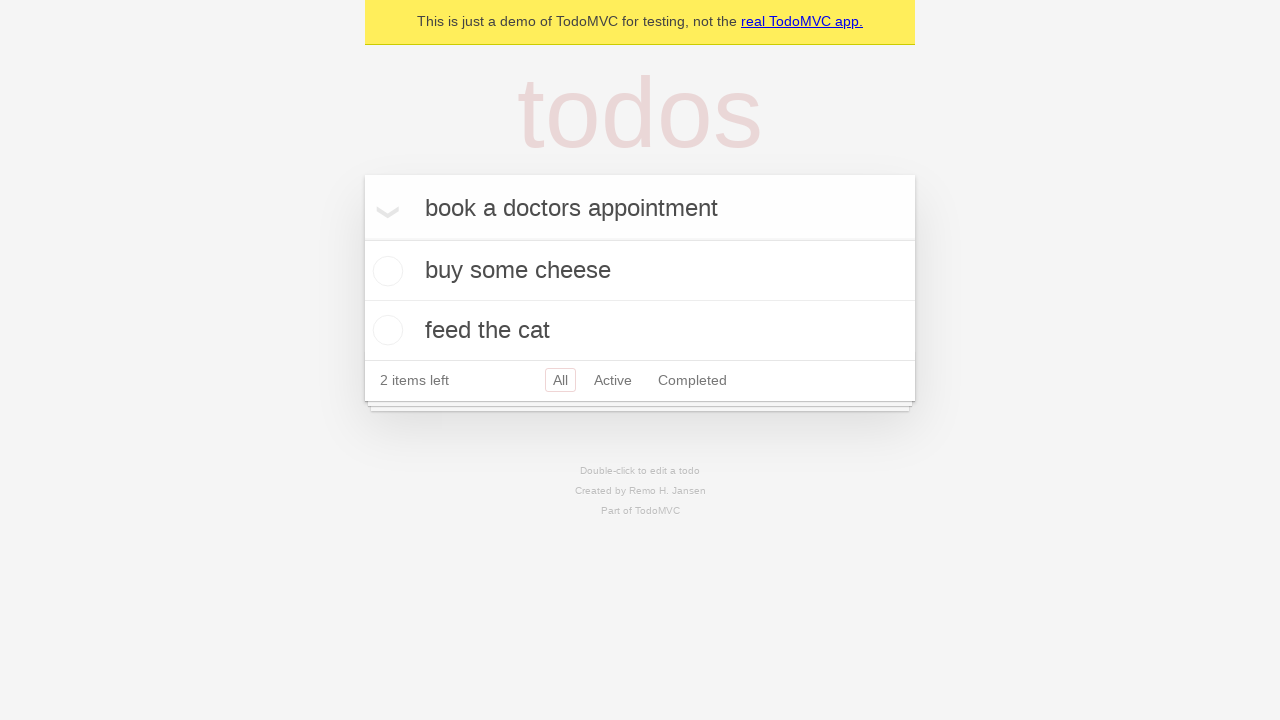

Pressed Enter to create todo 'book a doctors appointment' on internal:attr=[placeholder="What needs to be done?"i]
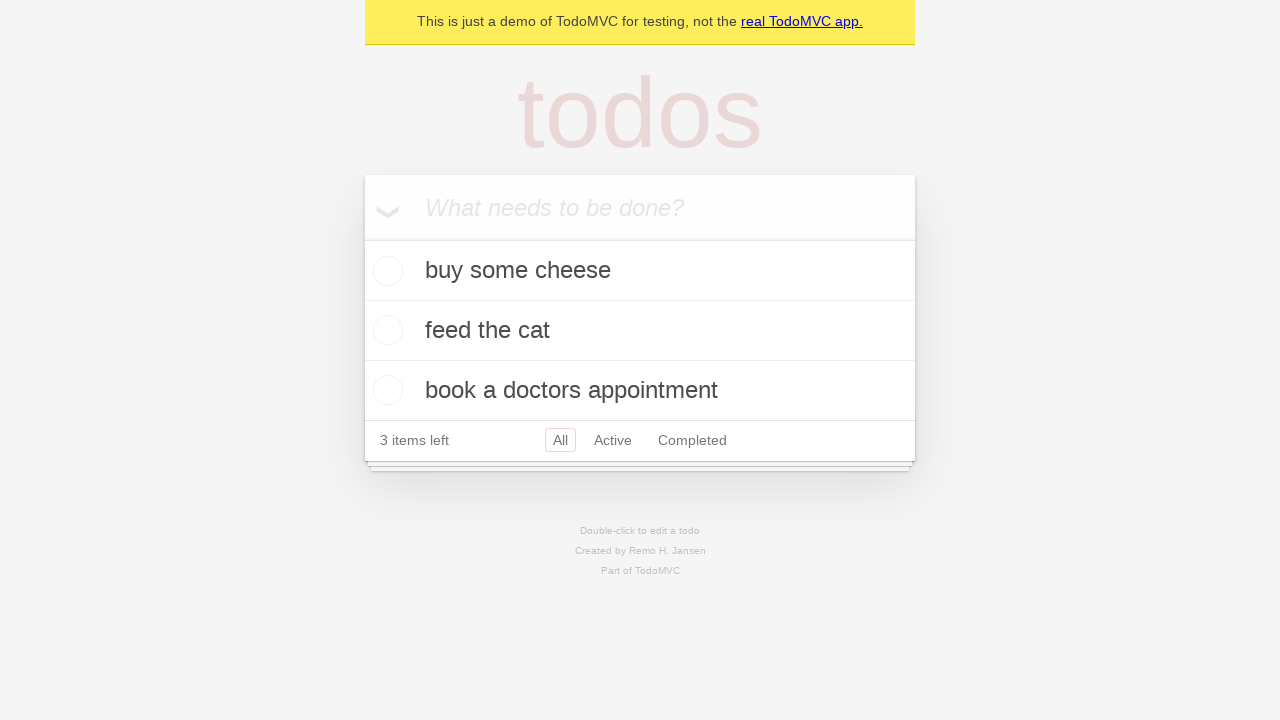

All 3 todo items loaded
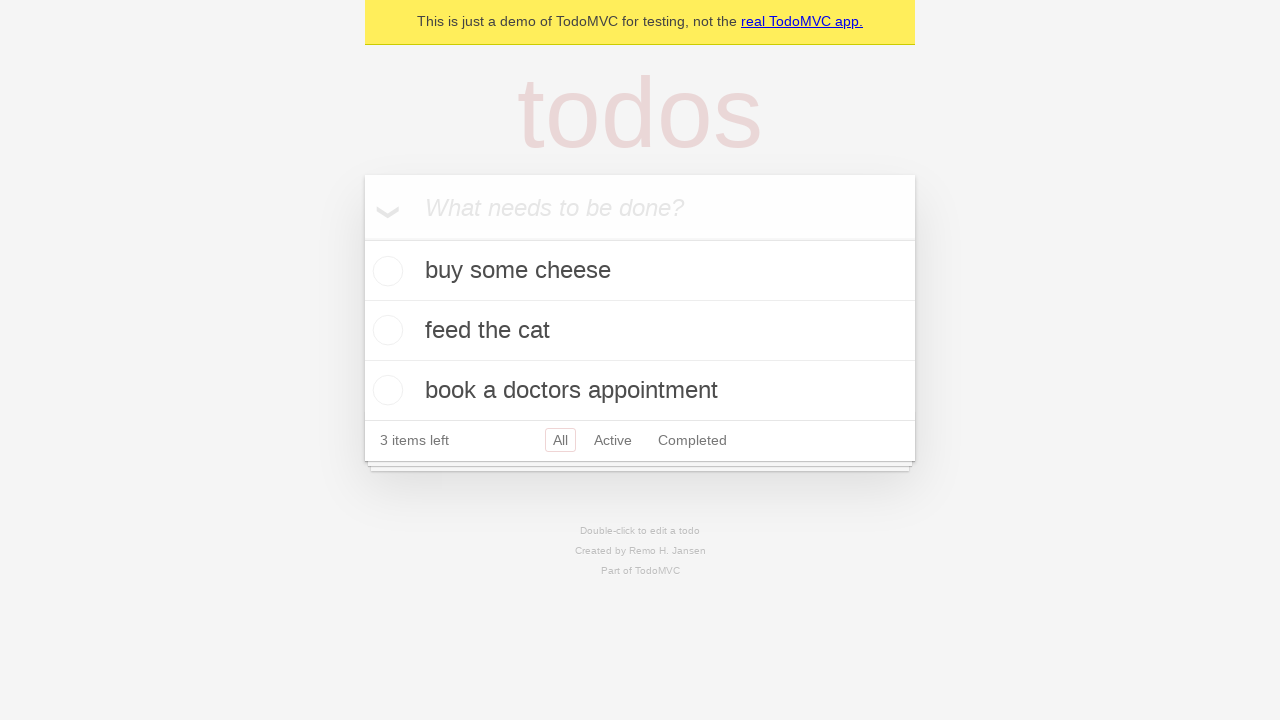

Checked the second todo item at (385, 330) on internal:testid=[data-testid="todo-item"s] >> nth=1 >> internal:role=checkbox
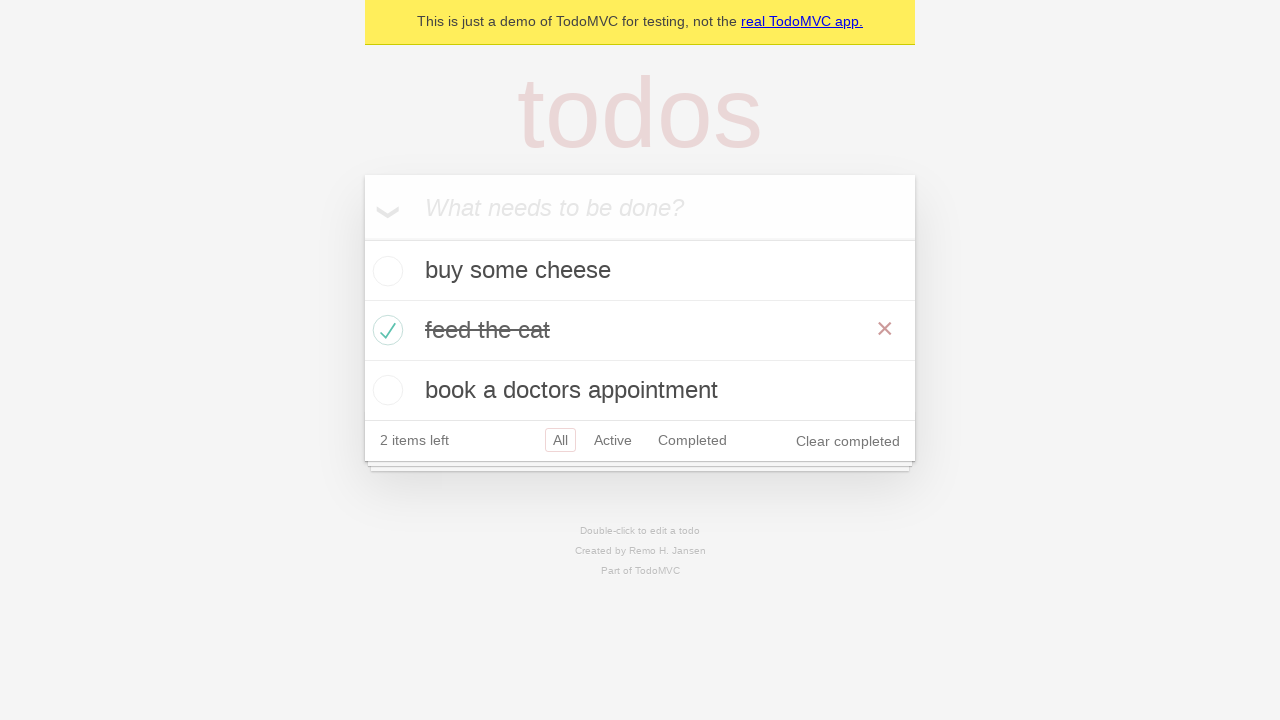

Clicked Active filter to show only active items at (613, 440) on internal:role=link[name="Active"i]
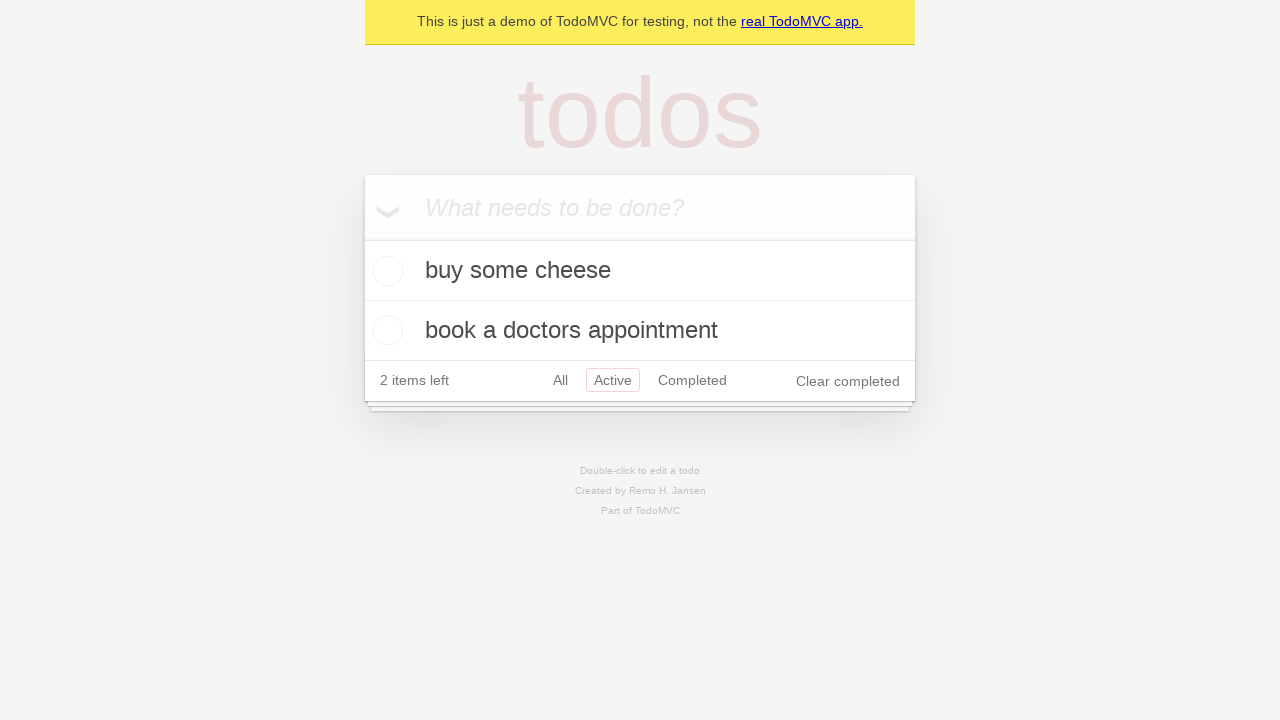

Clicked Completed filter to show only completed items at (692, 380) on internal:role=link[name="Completed"i]
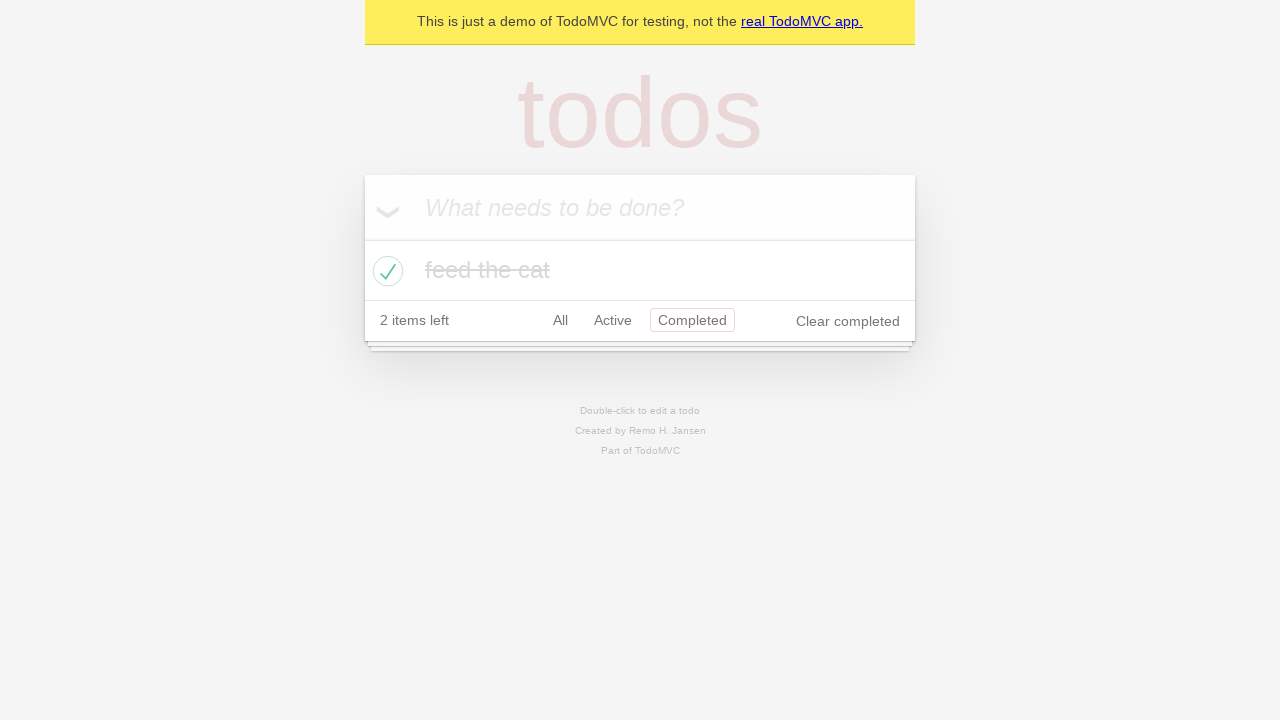

Clicked All filter to display all items at (560, 320) on internal:role=link[name="All"i]
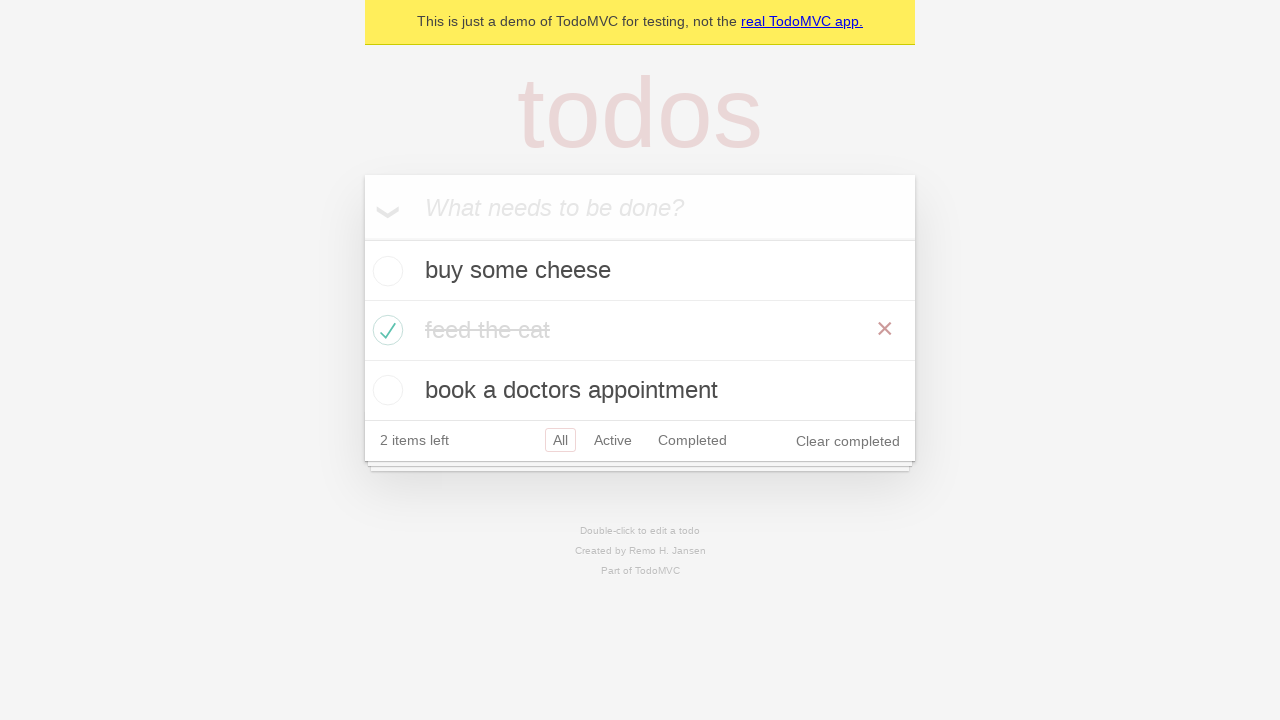

All 3 items are now visible after clicking All filter
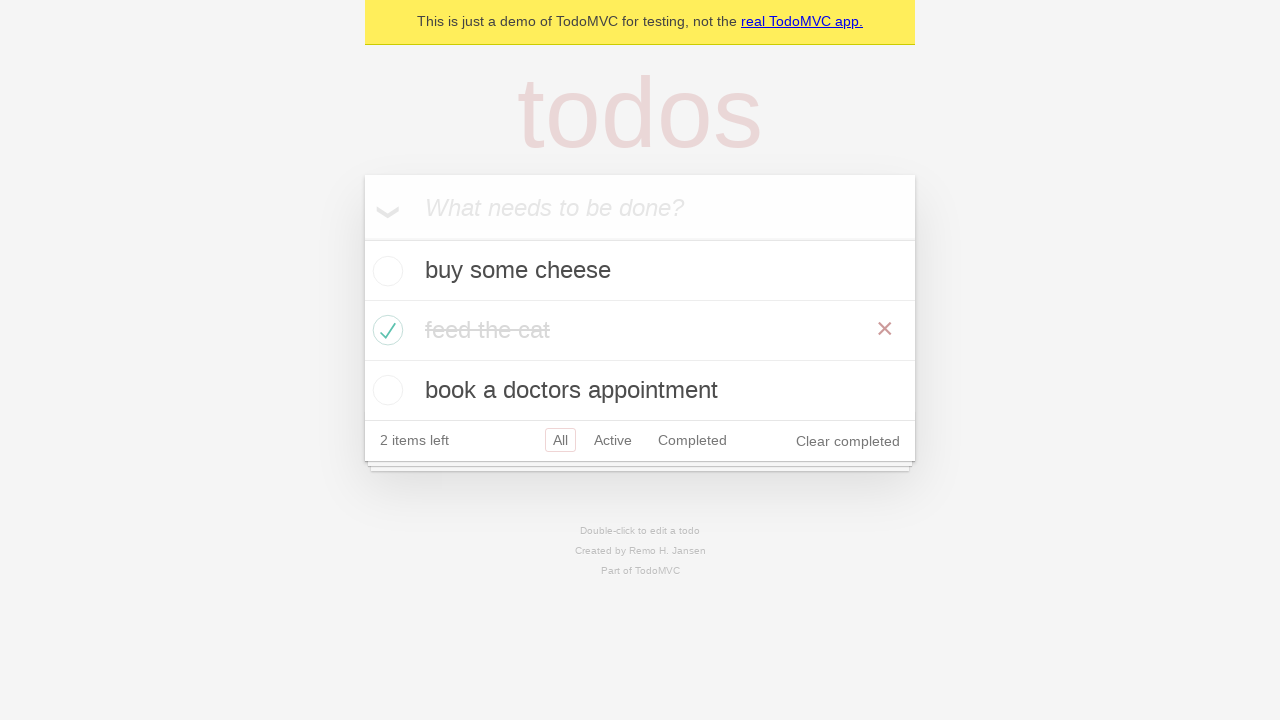

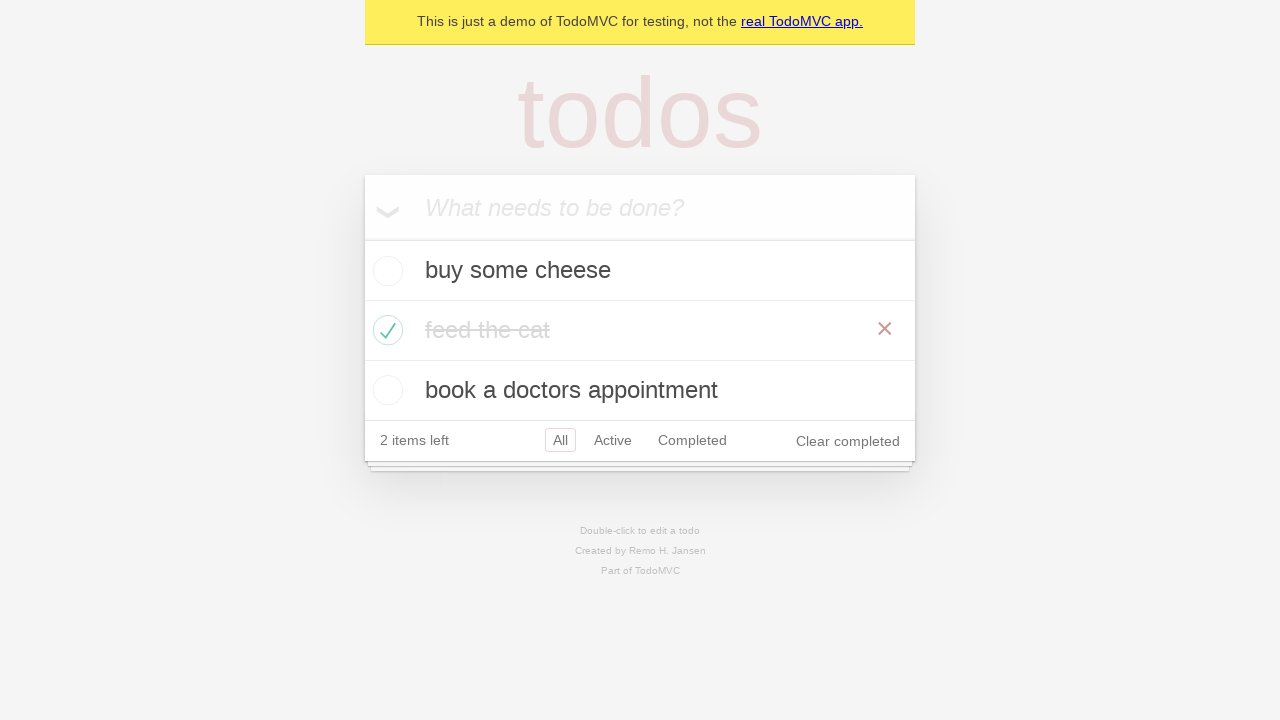